Navigates to the TechPro Education website and verifies the page loads successfully. This is a simple navigation test demonstrating implicit wait functionality.

Starting URL: https://techproeducation.com

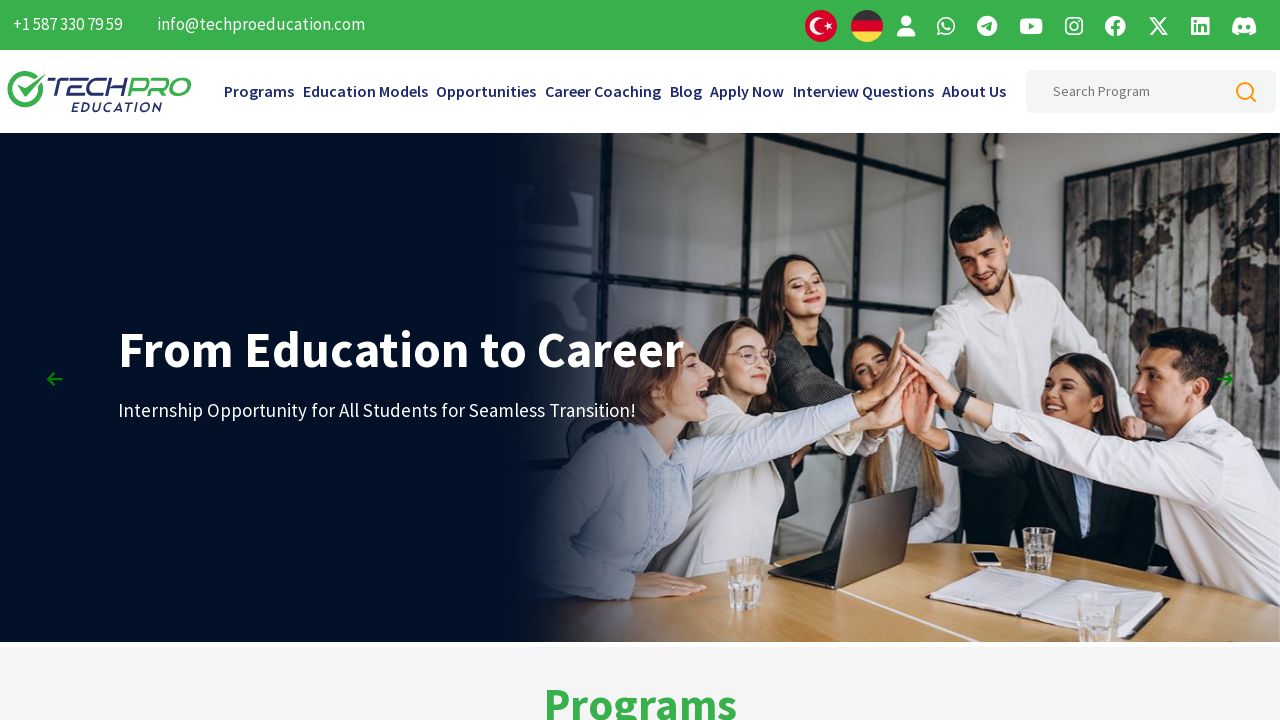

Navigated to TechPro Education website
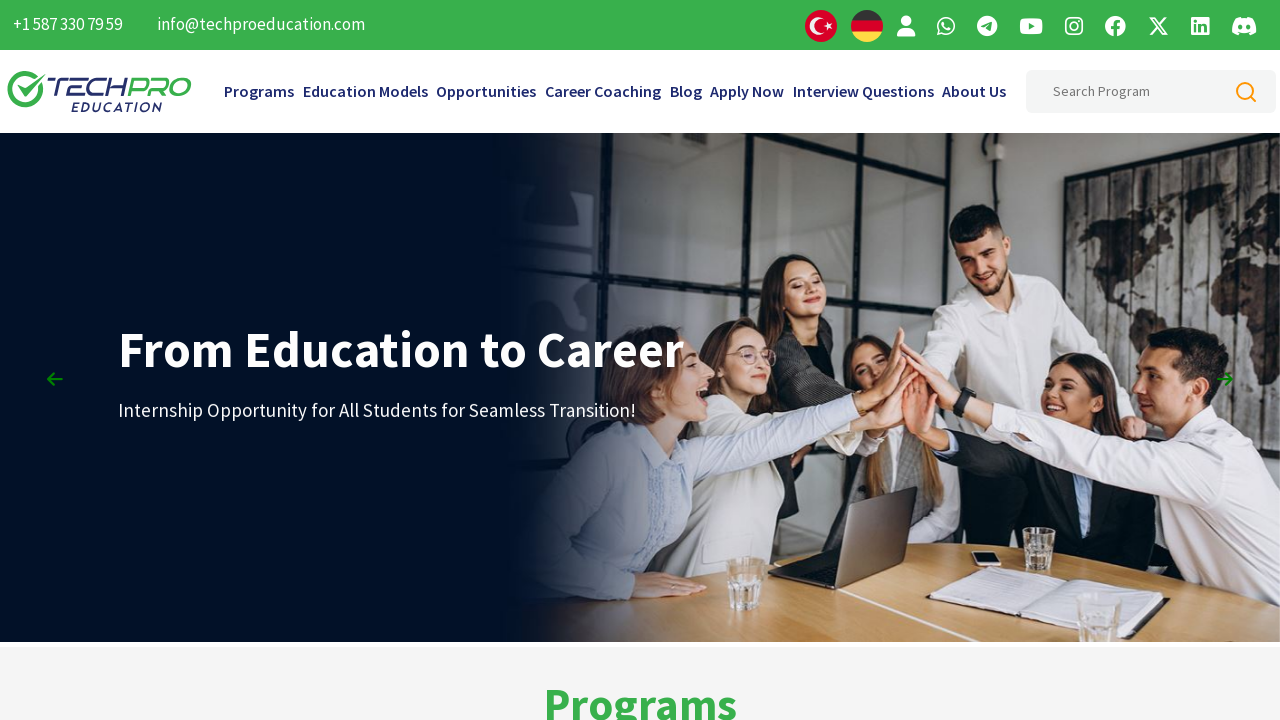

Page DOM content fully loaded
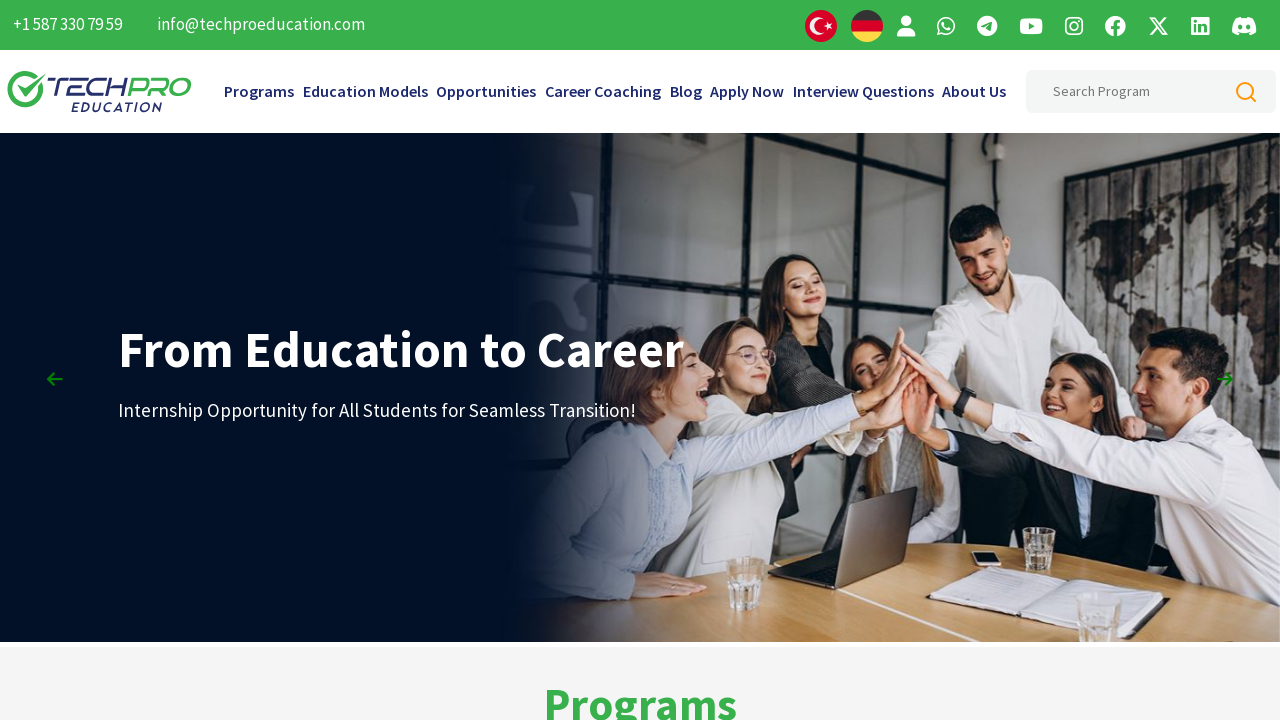

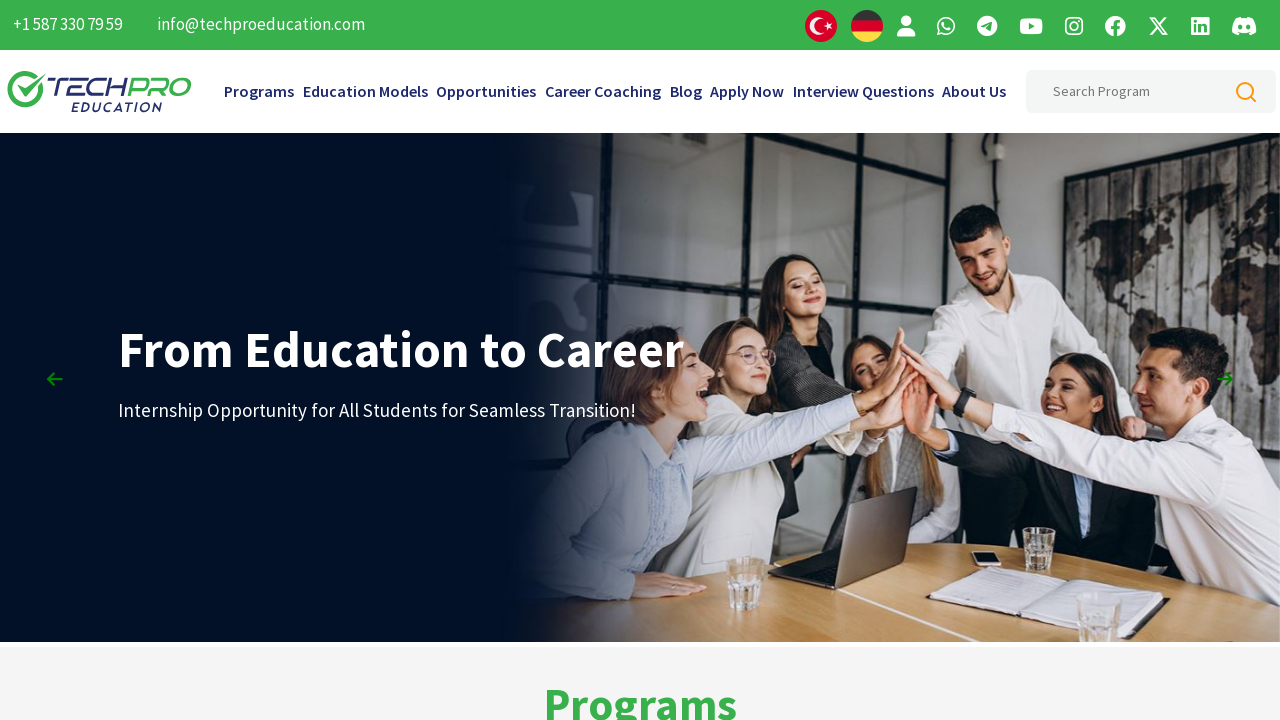